Tests an explicit wait scenario by waiting for a price to reach $100, then solving a mathematical problem and submitting the answer

Starting URL: http://suninjuly.github.io/explicit_wait2.html

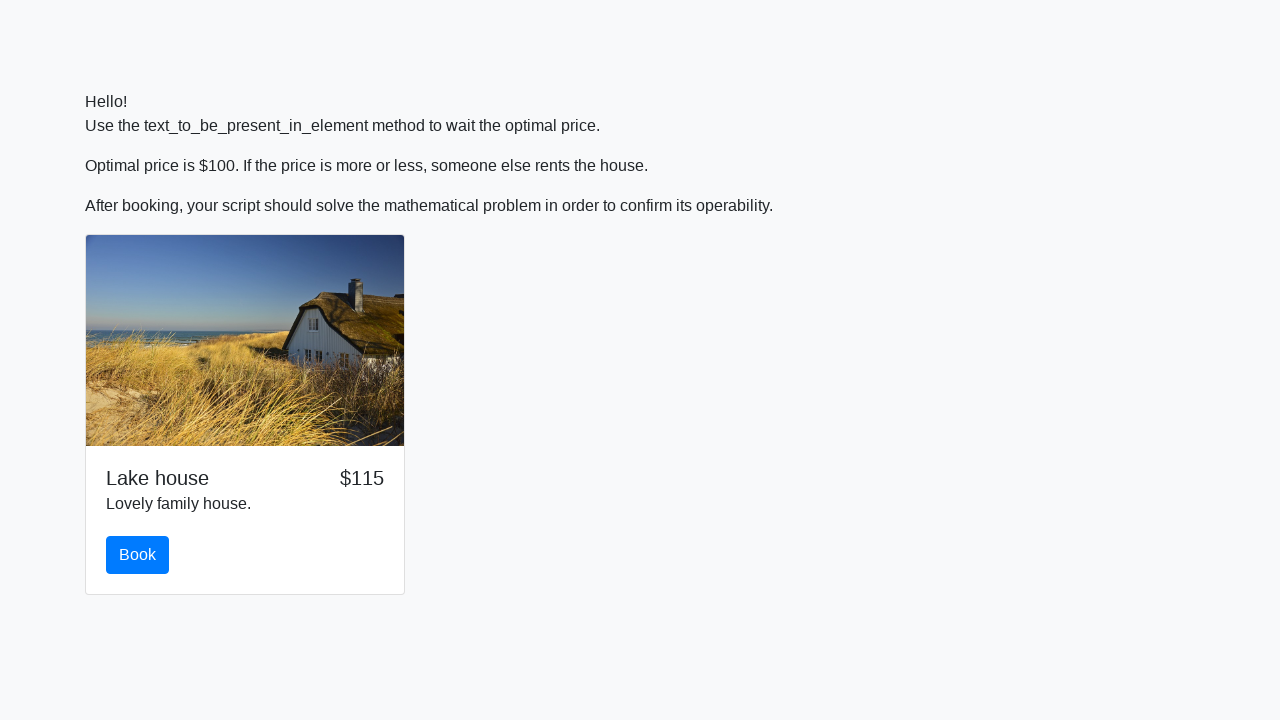

Clicked the book button initially at (138, 555) on #book
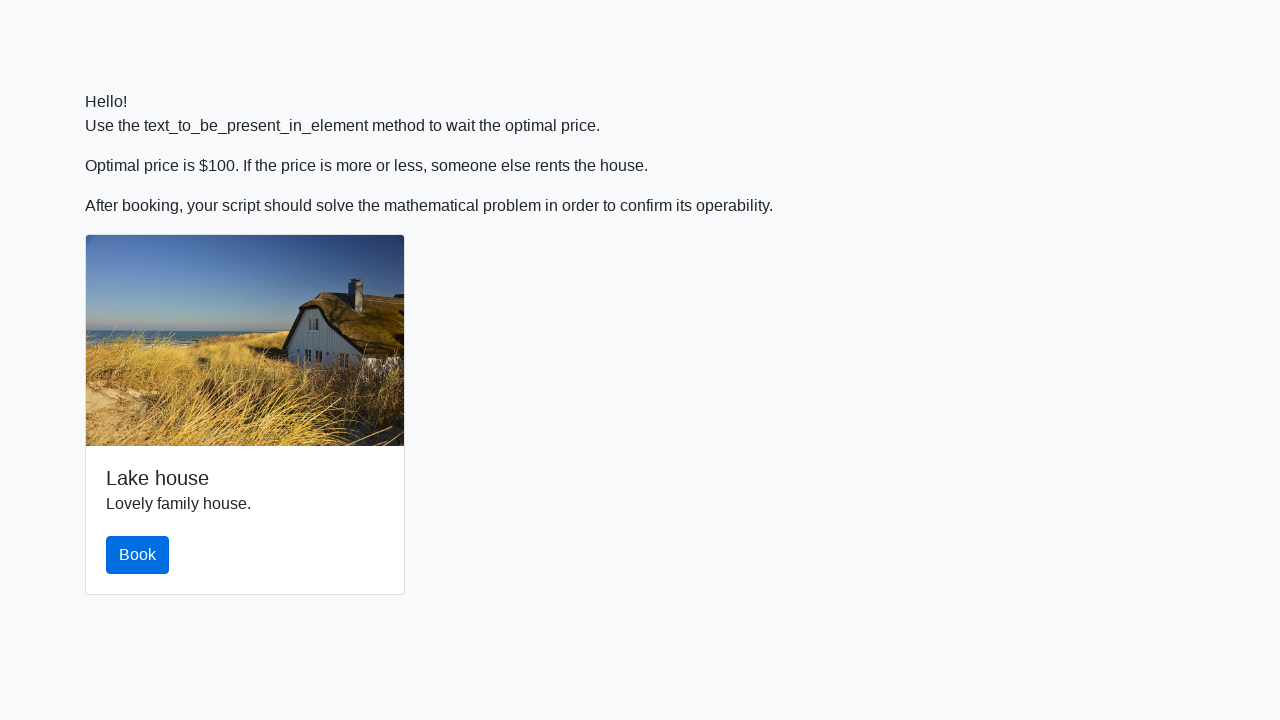

Set up dialog handler to accept alerts
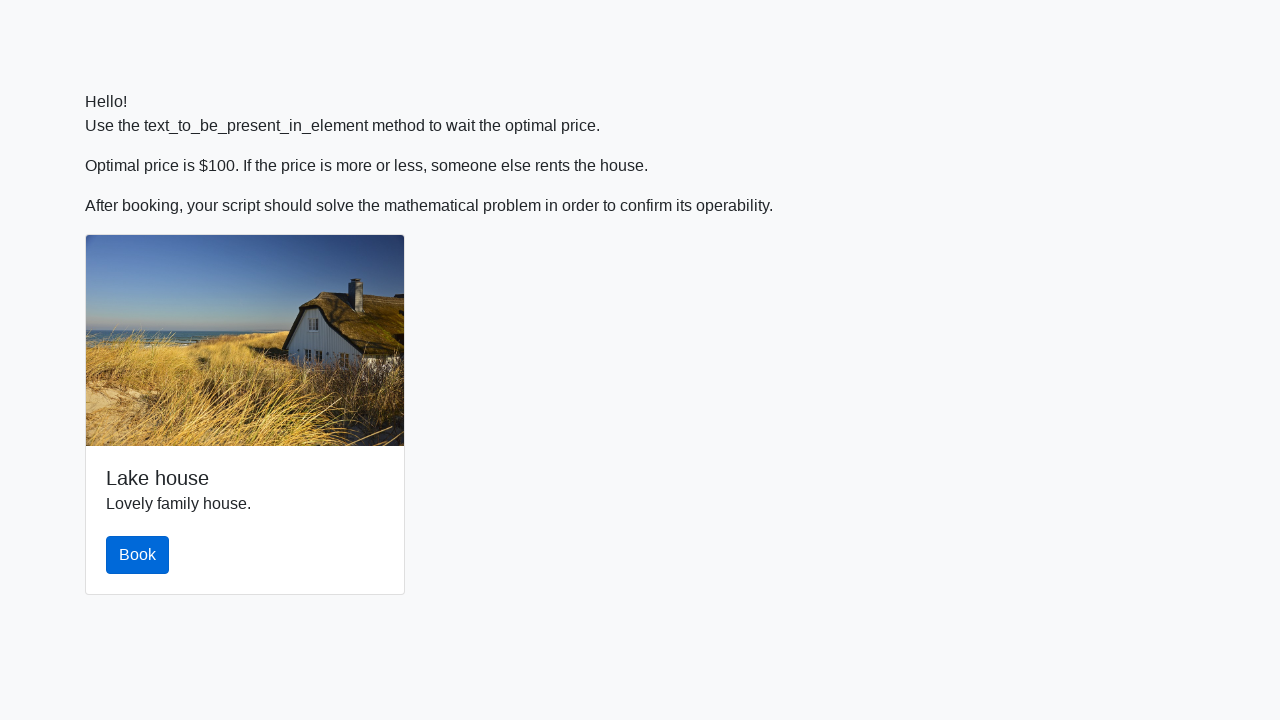

Waited for price to reach $100
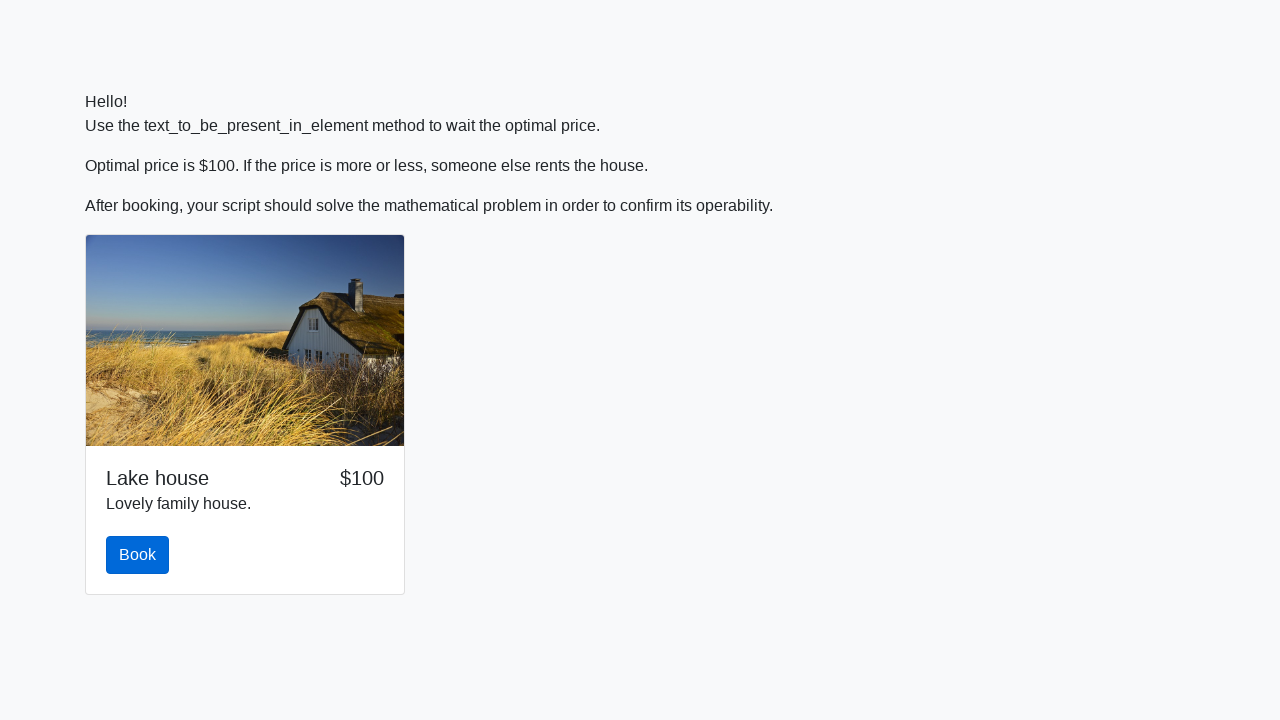

Clicked the book button when price reached $100 at (138, 555) on #book
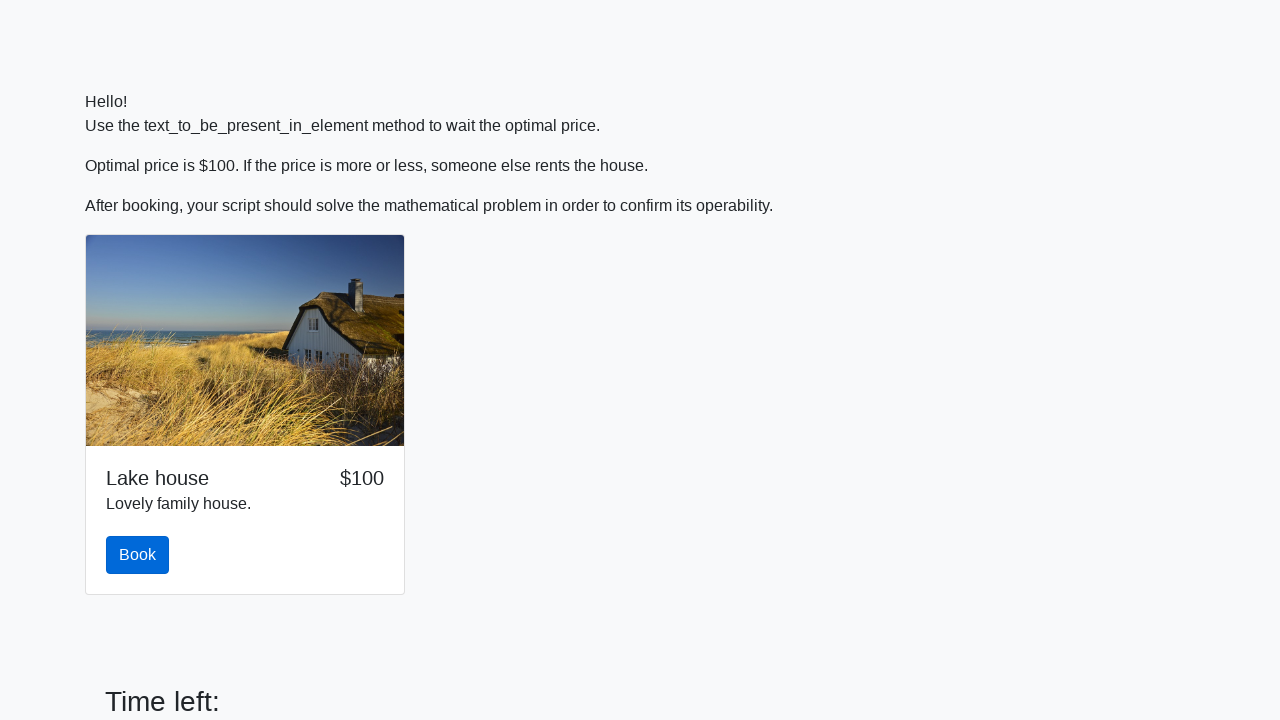

Retrieved input value: 168
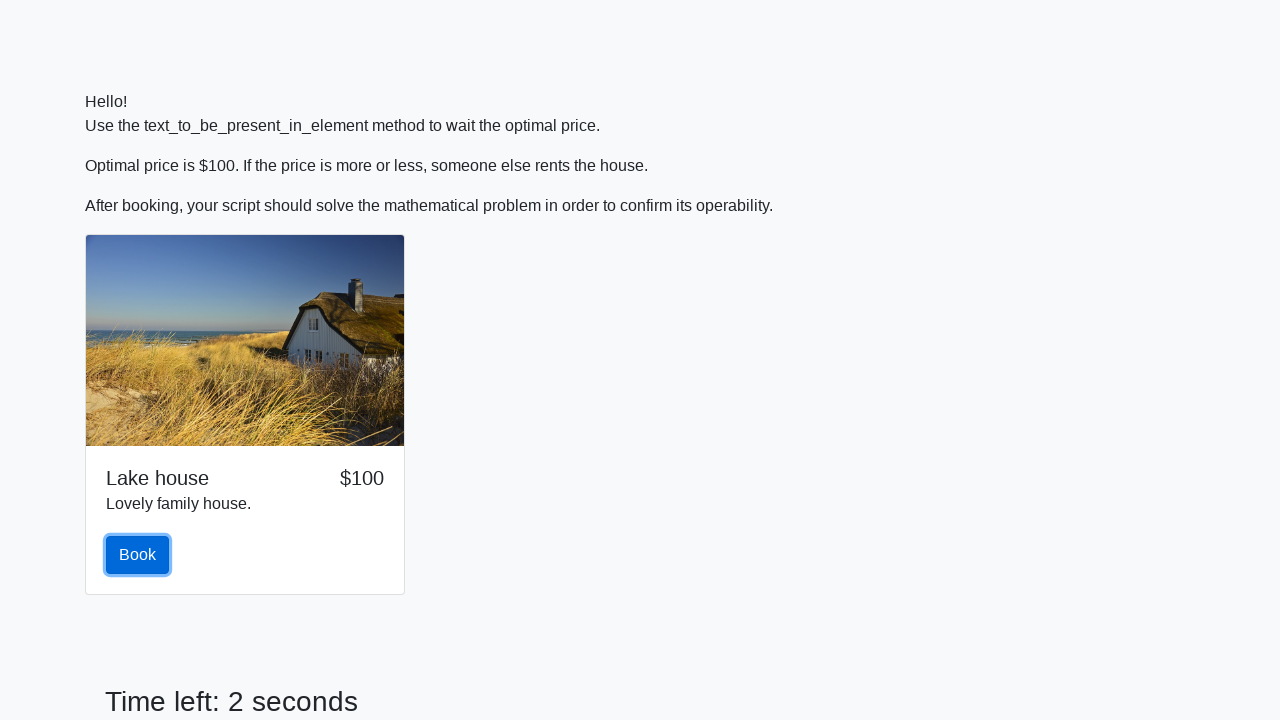

Calculated mathematical result: 2.482075935869152
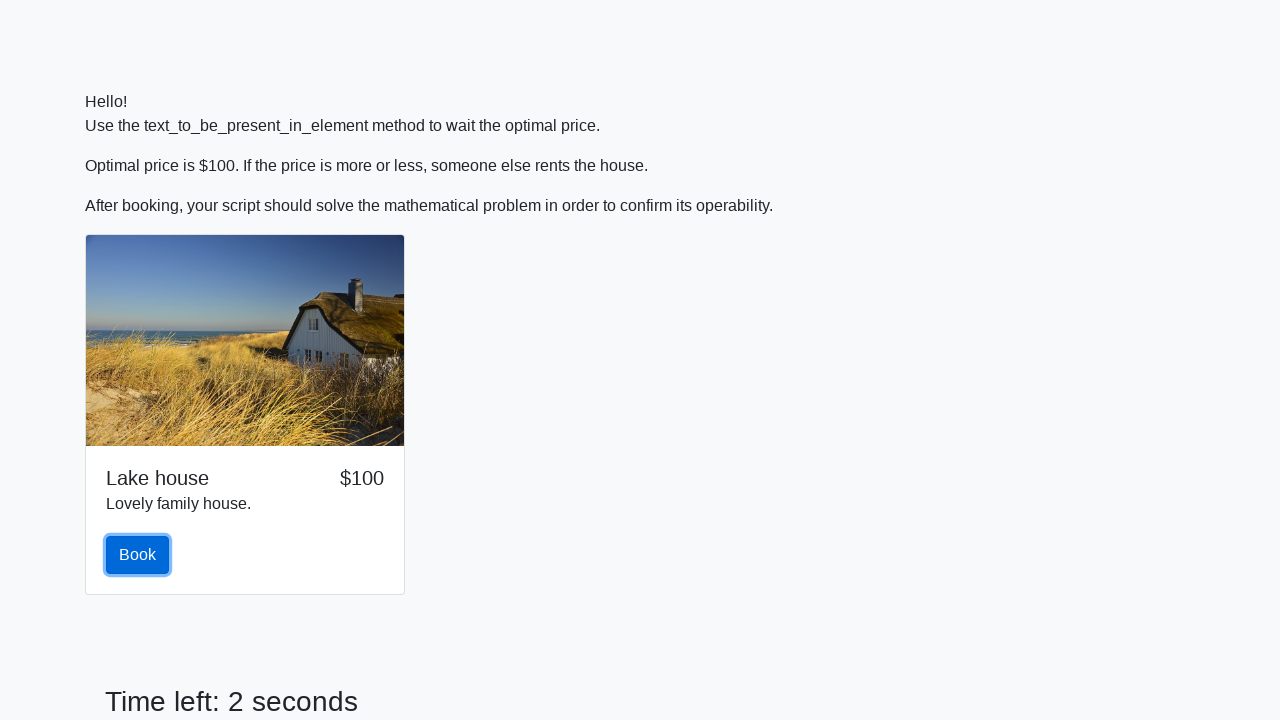

Filled in the calculated answer on #answer
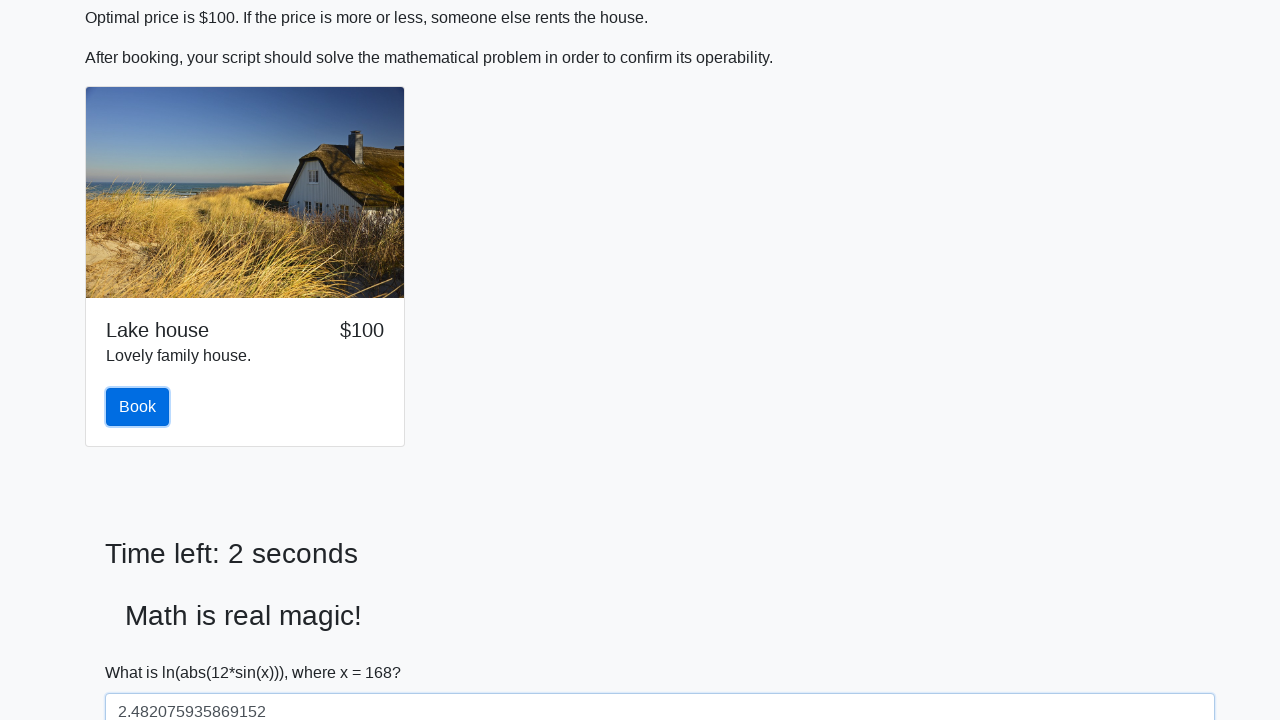

Clicked the solve button to submit the answer at (143, 651) on #solve
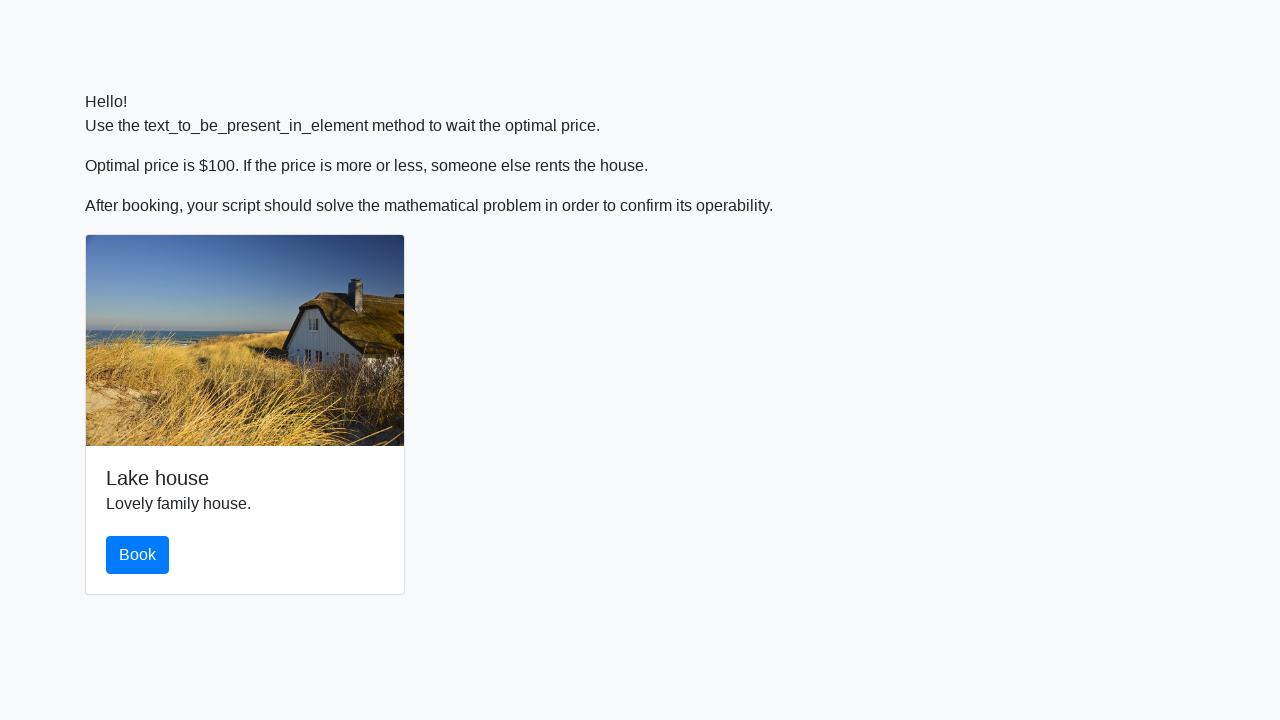

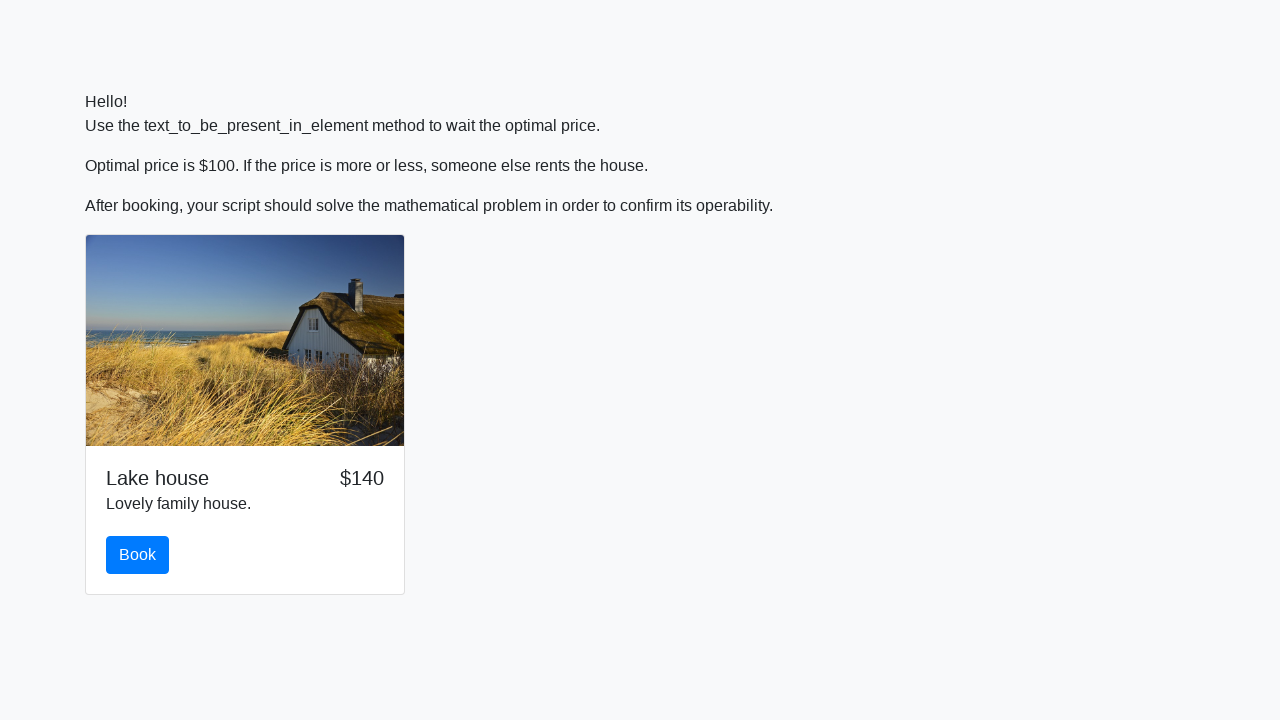